Fills out a form with personal information including name, job title, education level, gender, date, and submits the form

Starting URL: http://formy-project.herokuapp.com/form

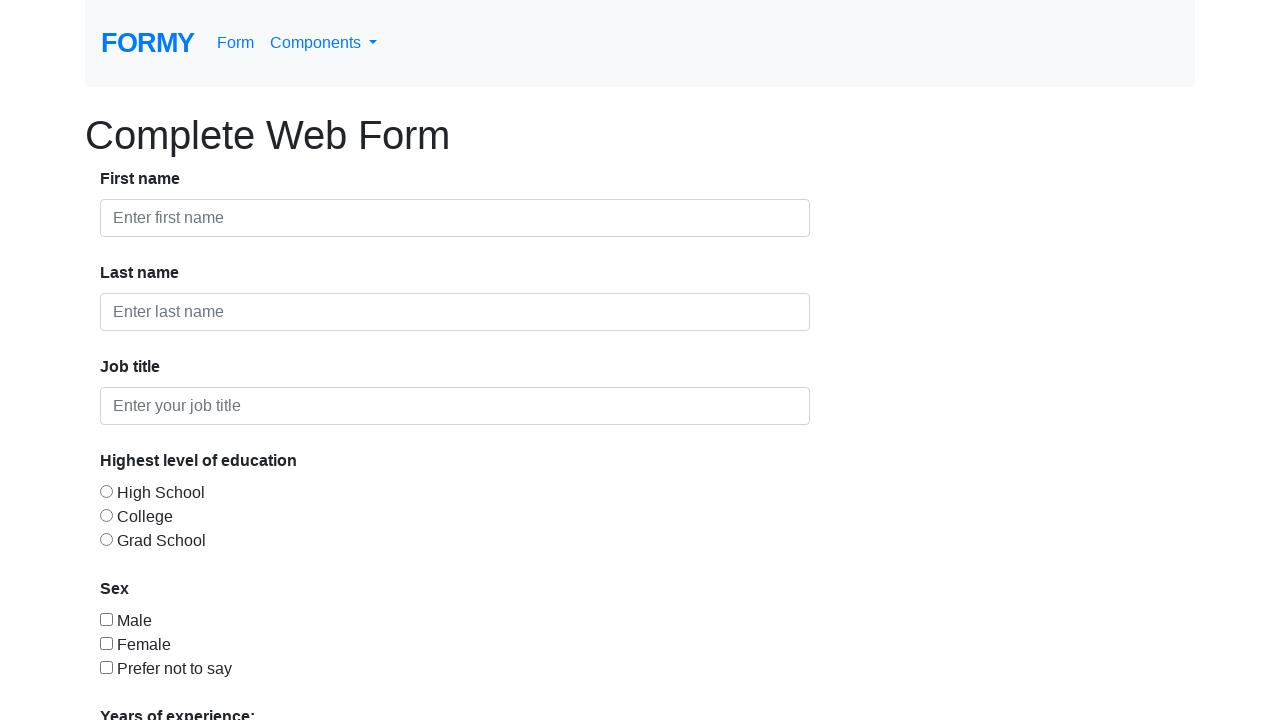

Filled first name field with 'ARAVINDA' on #first-name
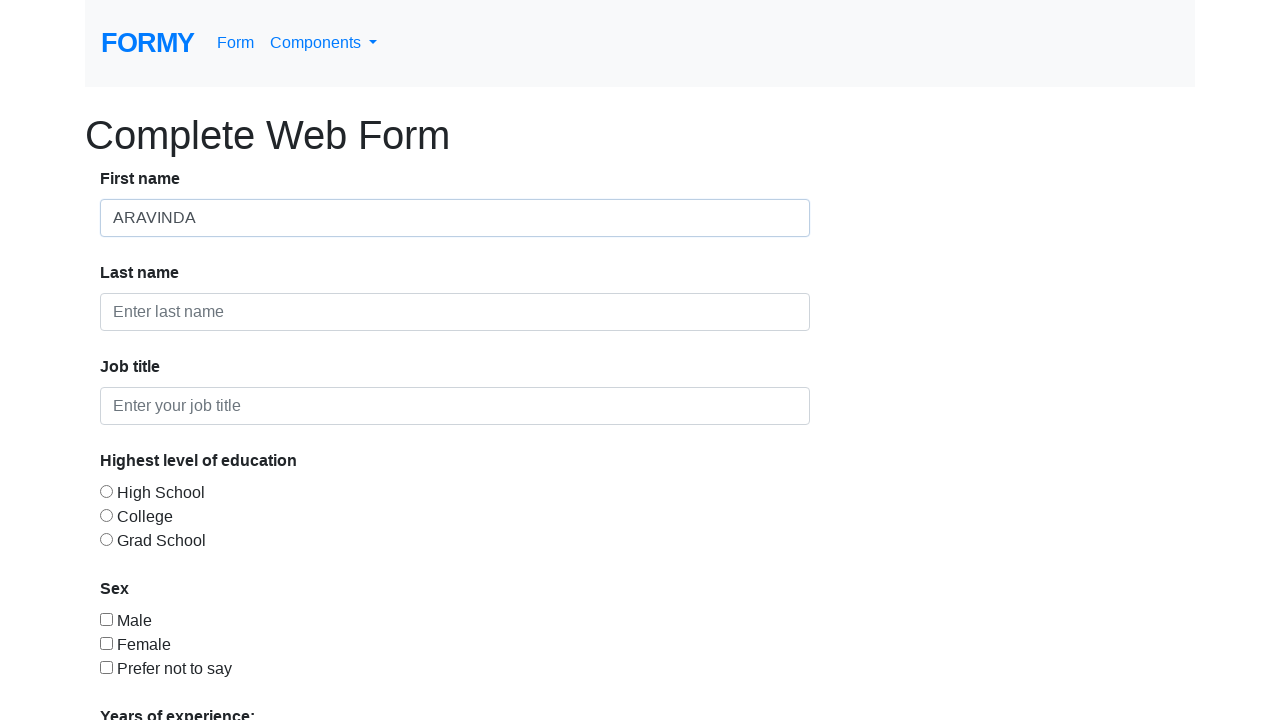

Filled last name field with 'AHB' on #last-name
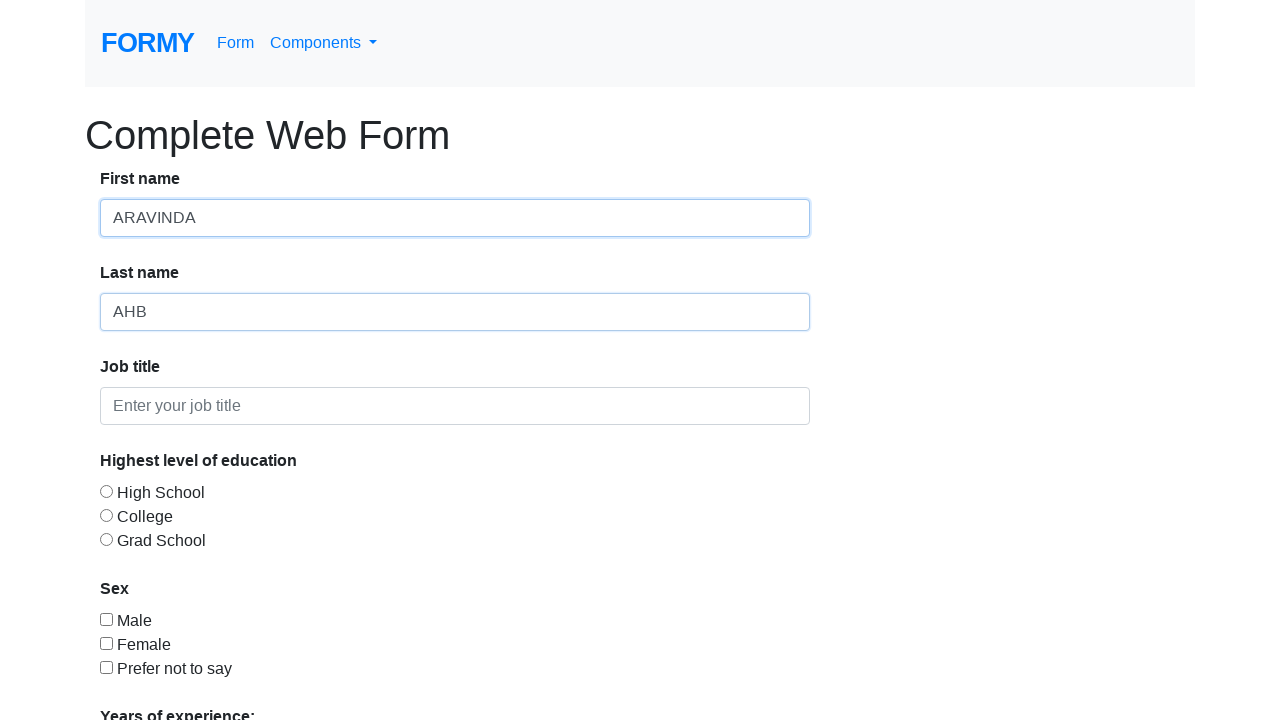

Filled job title field with 'Trainer' on #job-title
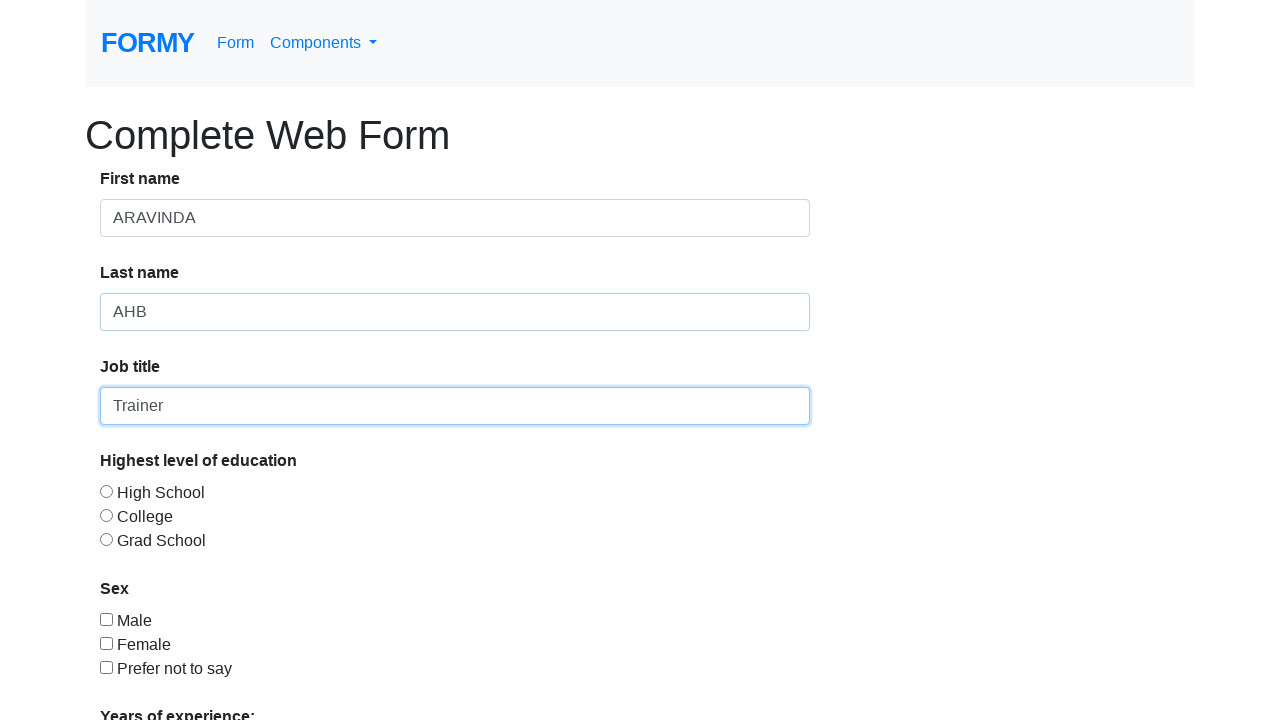

Selected College education level at (106, 539) on #radio-button-3
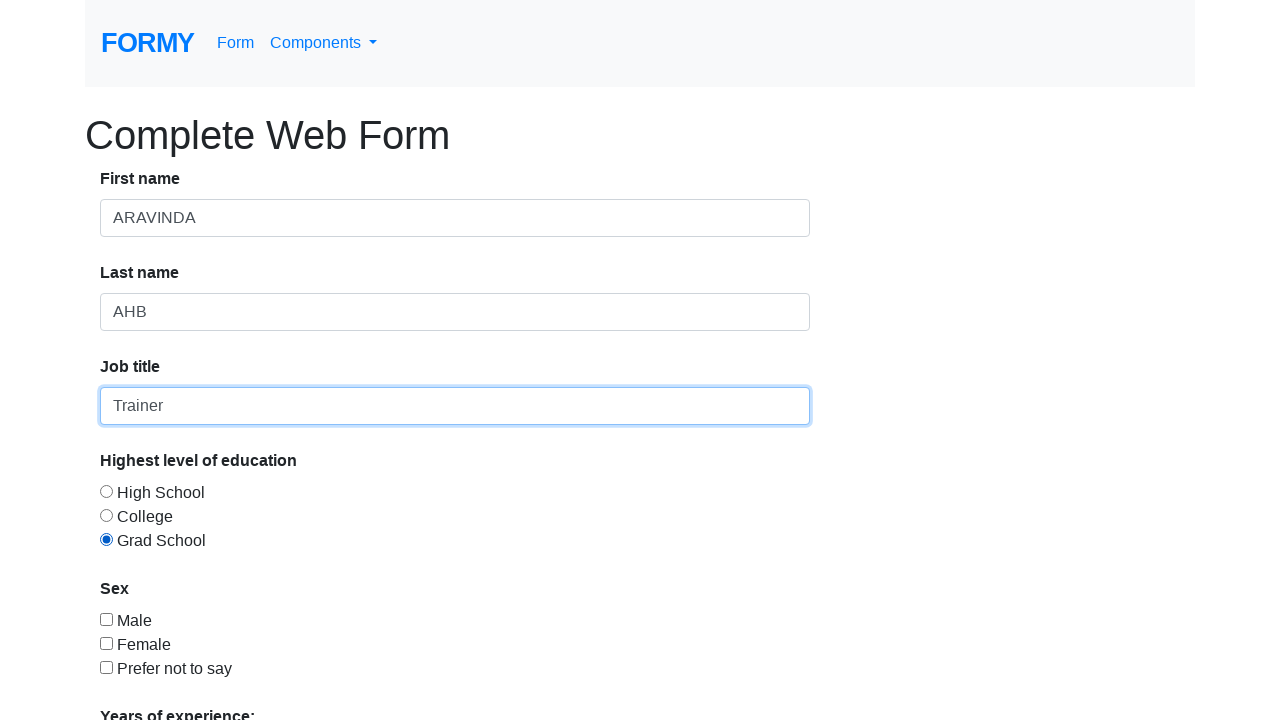

Selected Male gender checkbox at (106, 619) on #checkbox-1
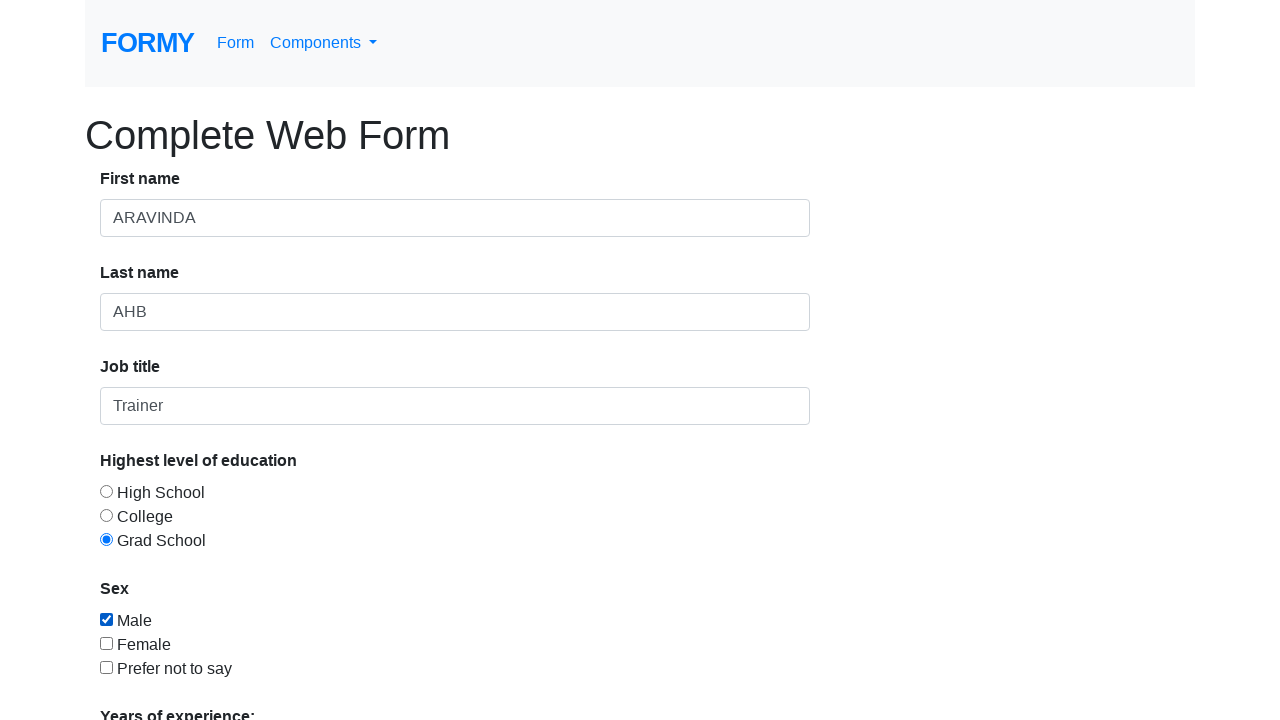

Opened date picker at (270, 613) on #datepicker
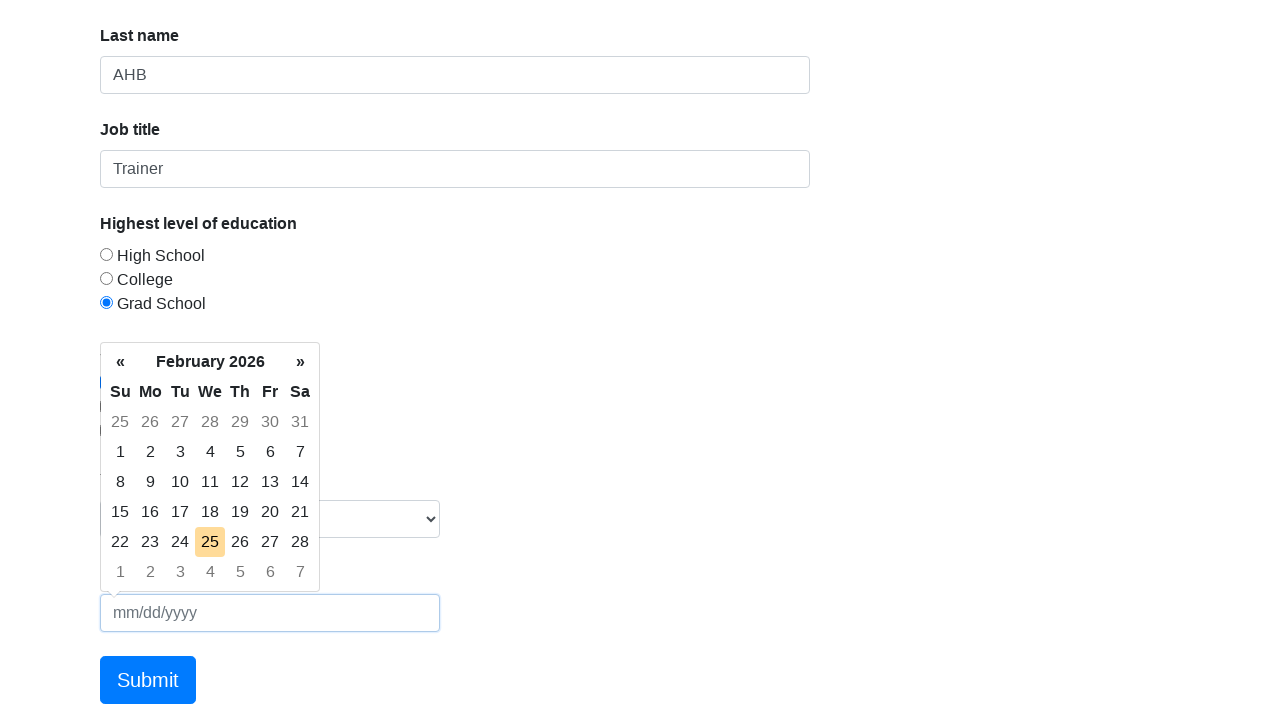

Selected date 12th from date picker at (240, 482) on xpath=//td[text()='12']
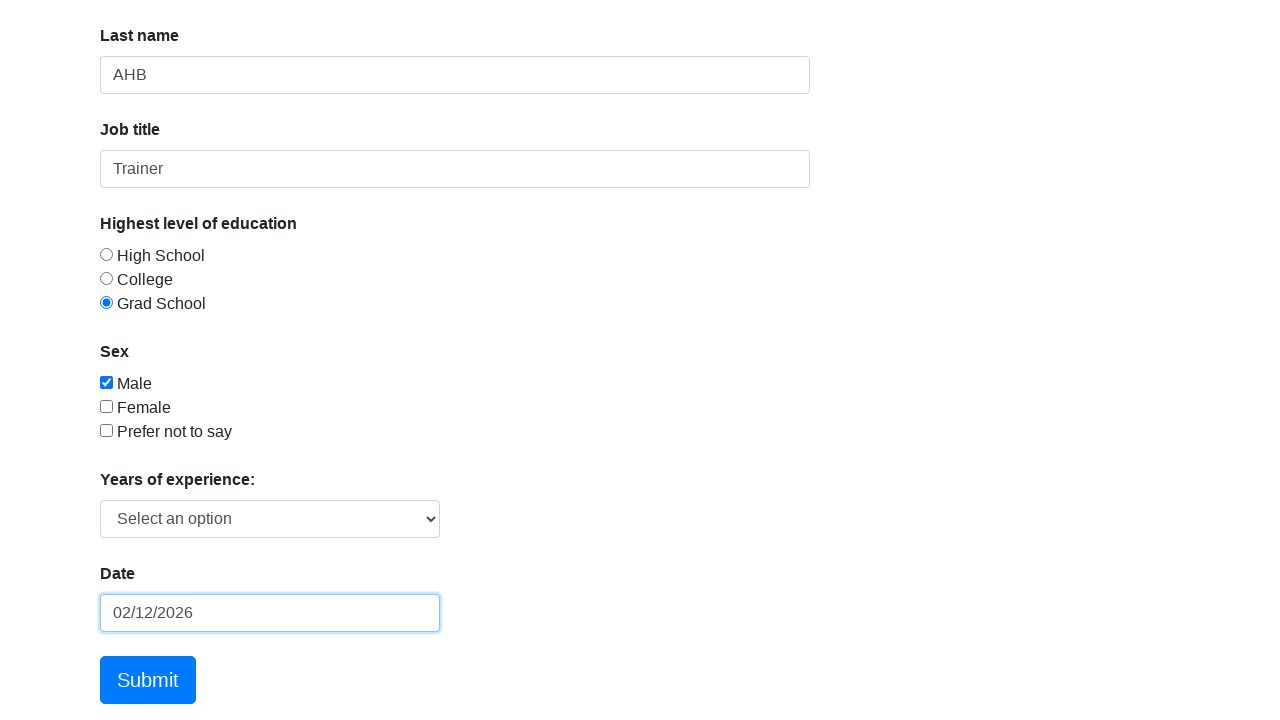

Clicked Submit button to submit form at (148, 680) on xpath=//a[text()='Submit']
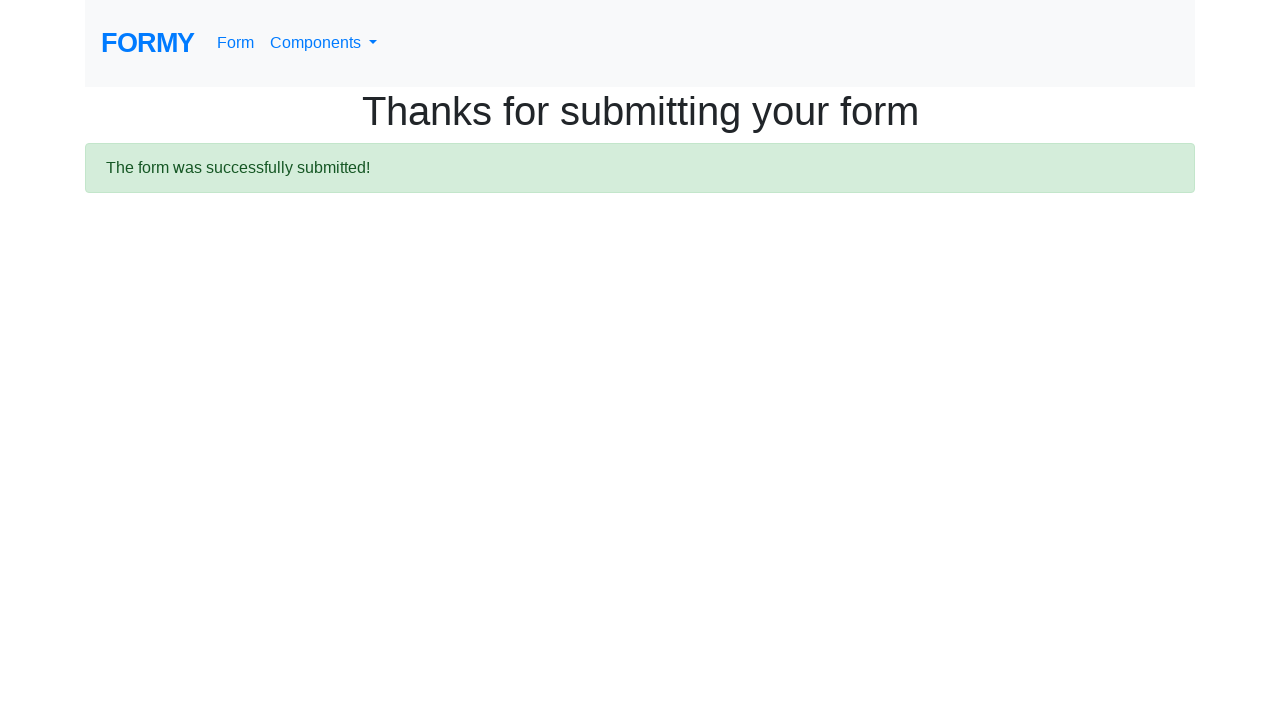

Success message appeared confirming form submission
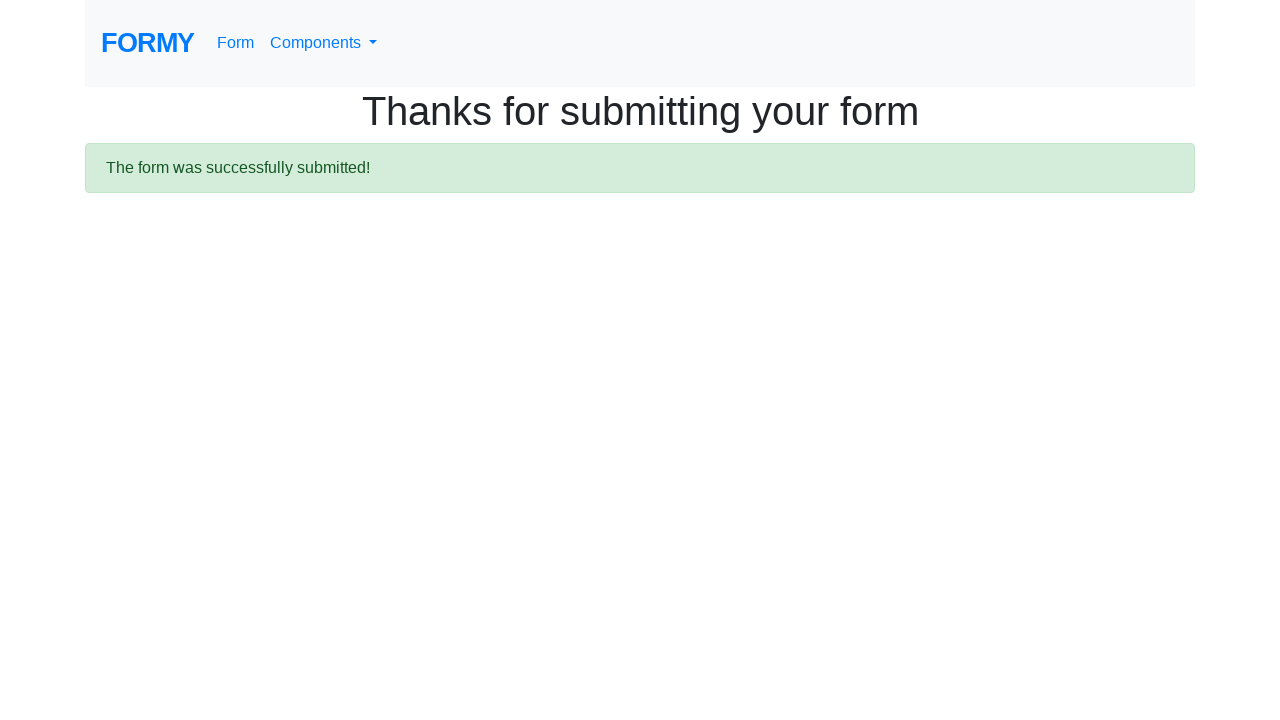

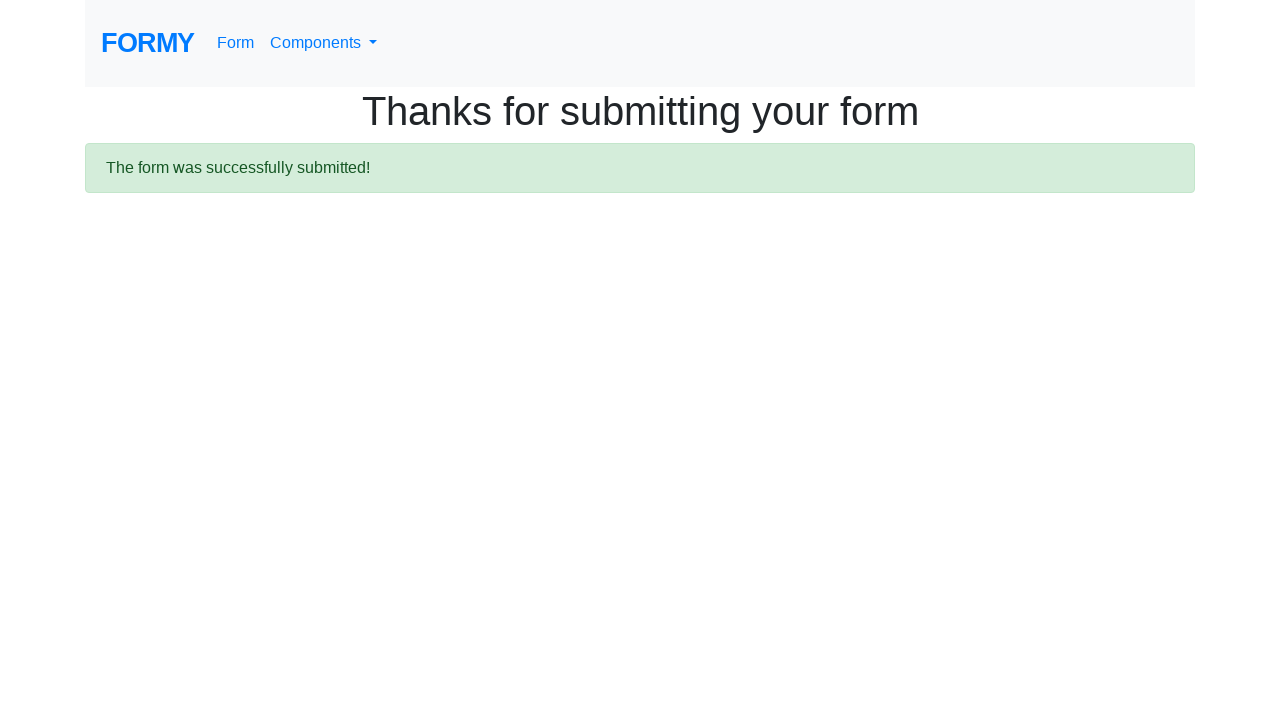